Tests dynamic controls by enabling text field, entering text, and toggling checkbox

Starting URL: https://the-internet.herokuapp.com/dynamic_controls

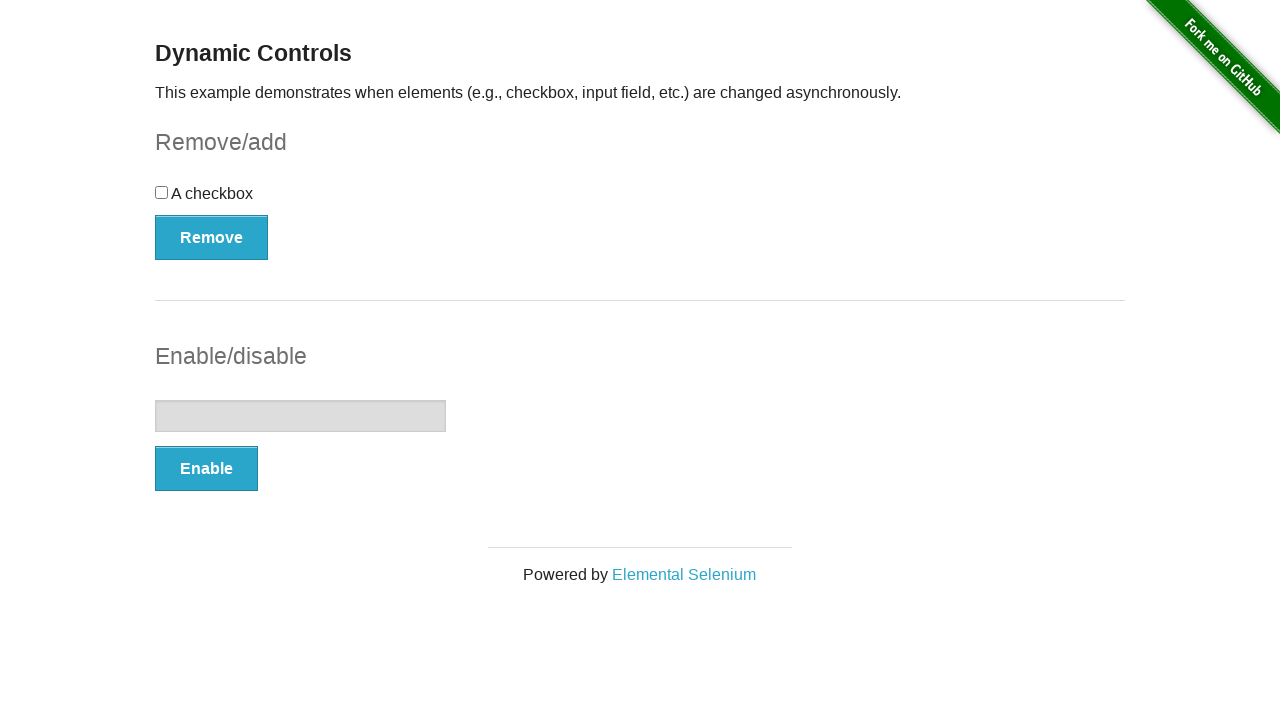

Clicked Enable button to enable text field at (206, 469) on xpath=//*[text()='Enable']
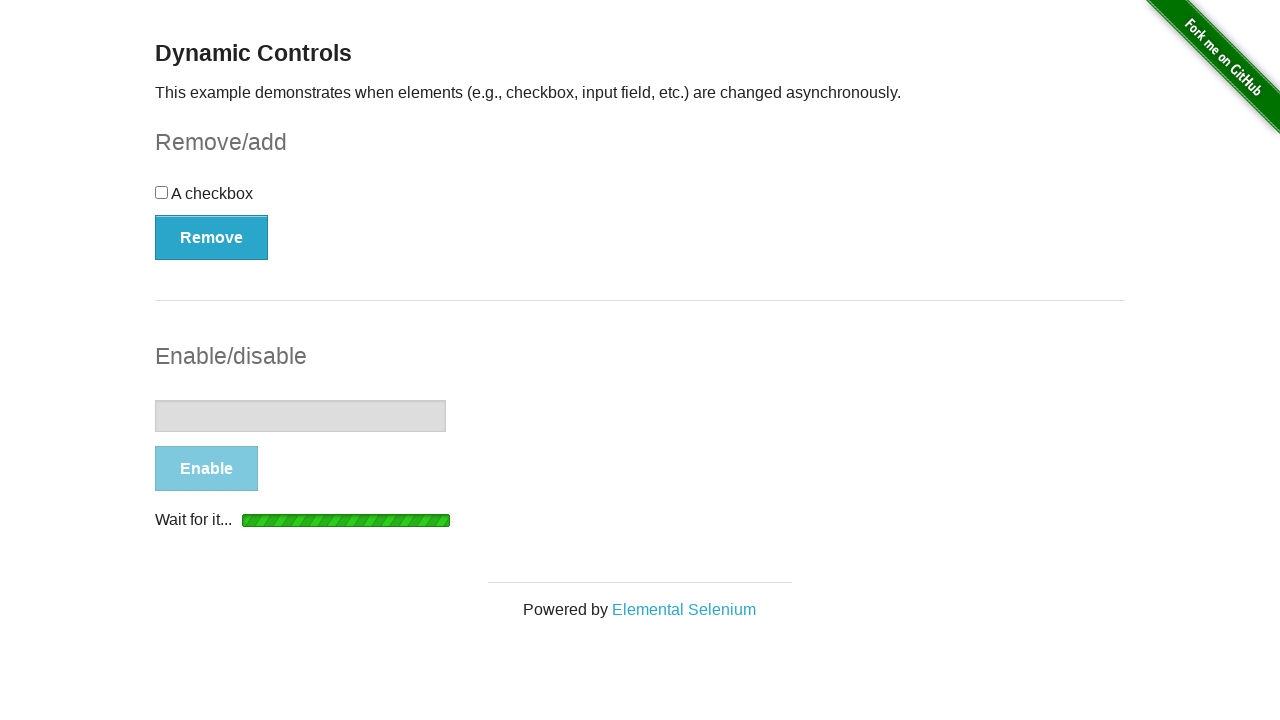

Text field became visible and enabled
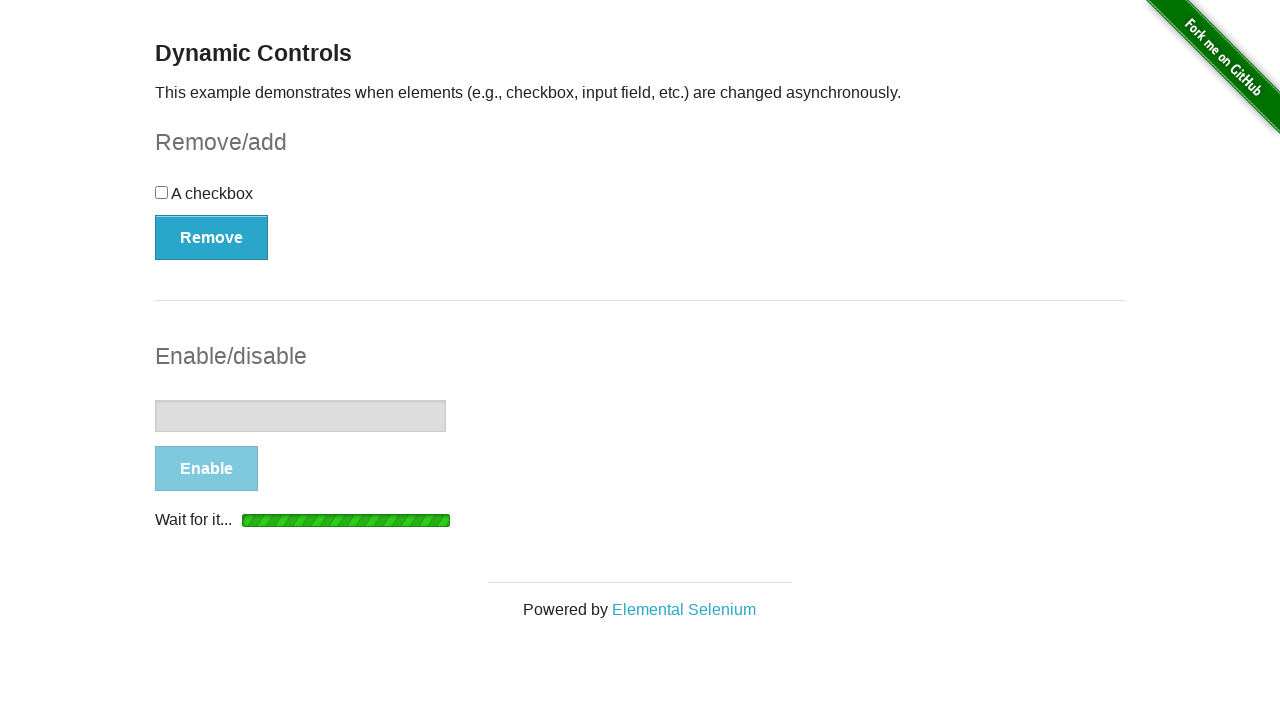

Entered text 'Handled Dynamic Element' into the text field on //*[@type='text']
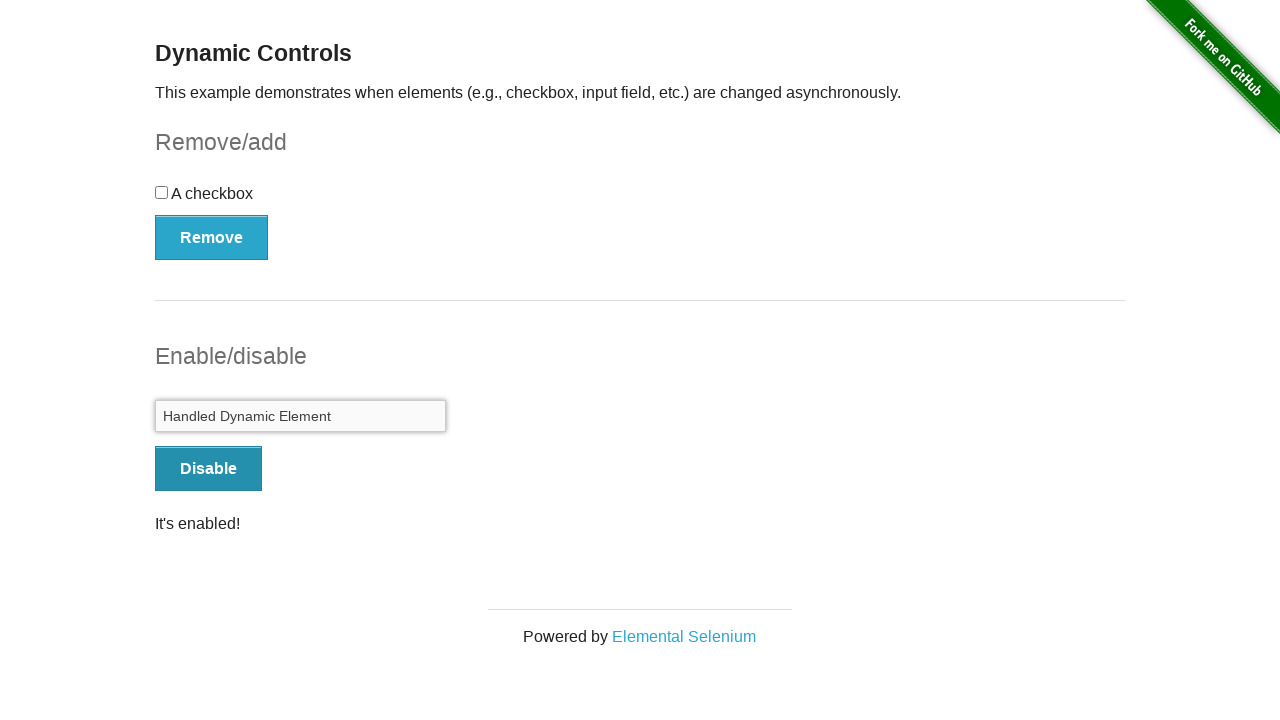

Toggled checkbox element at (162, 192) on xpath=//*[@id='checkbox']//input
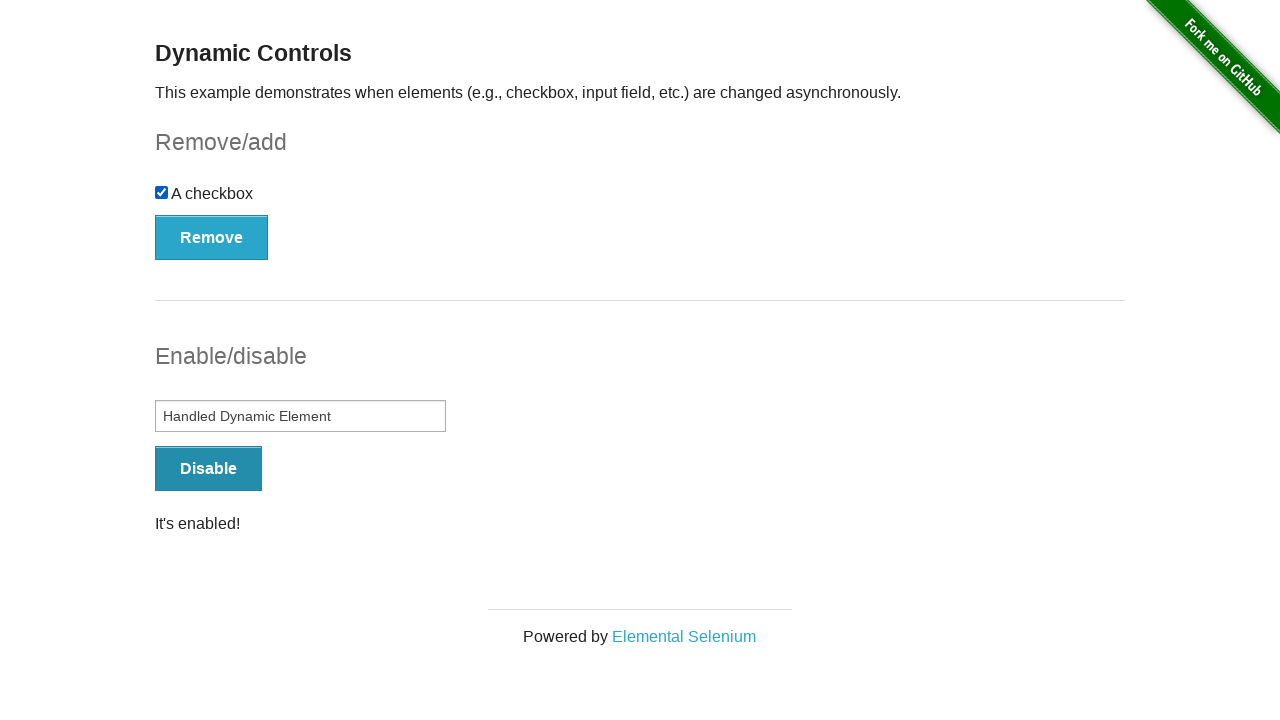

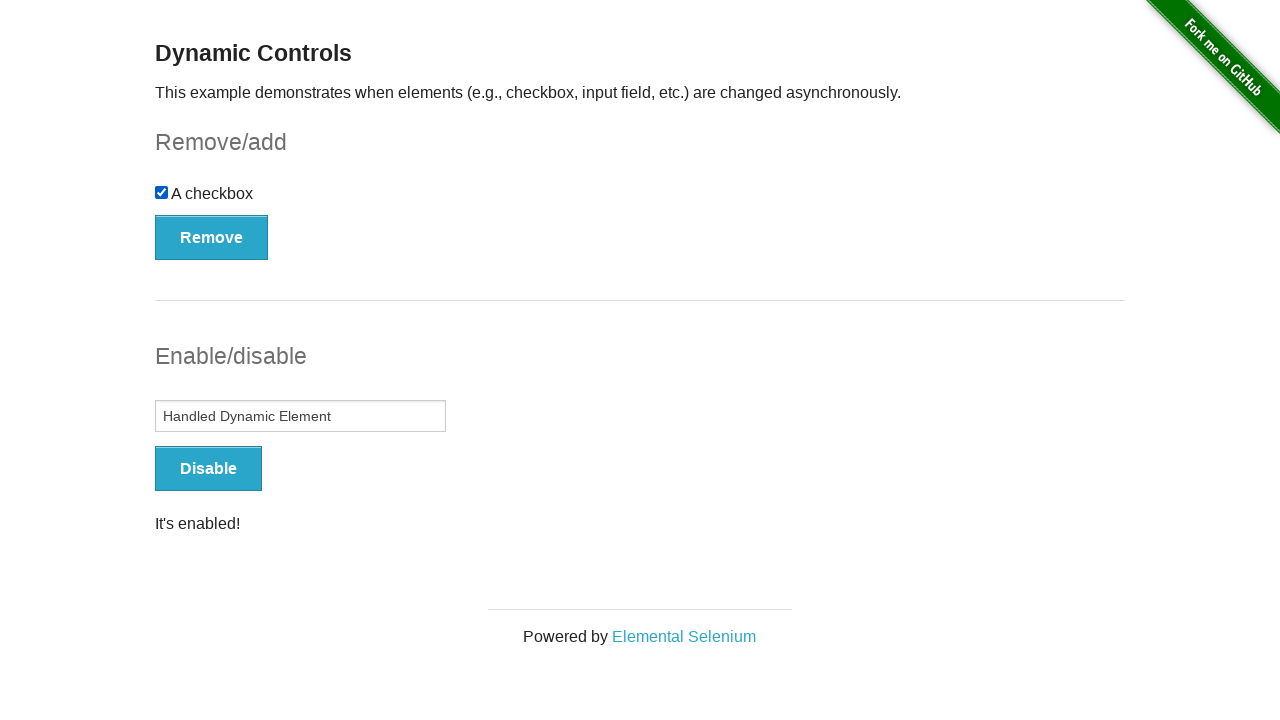